Tests dynamic click functionality by clicking the "Click Me" button and verifying the success message appears

Starting URL: https://demoqa.com/buttons

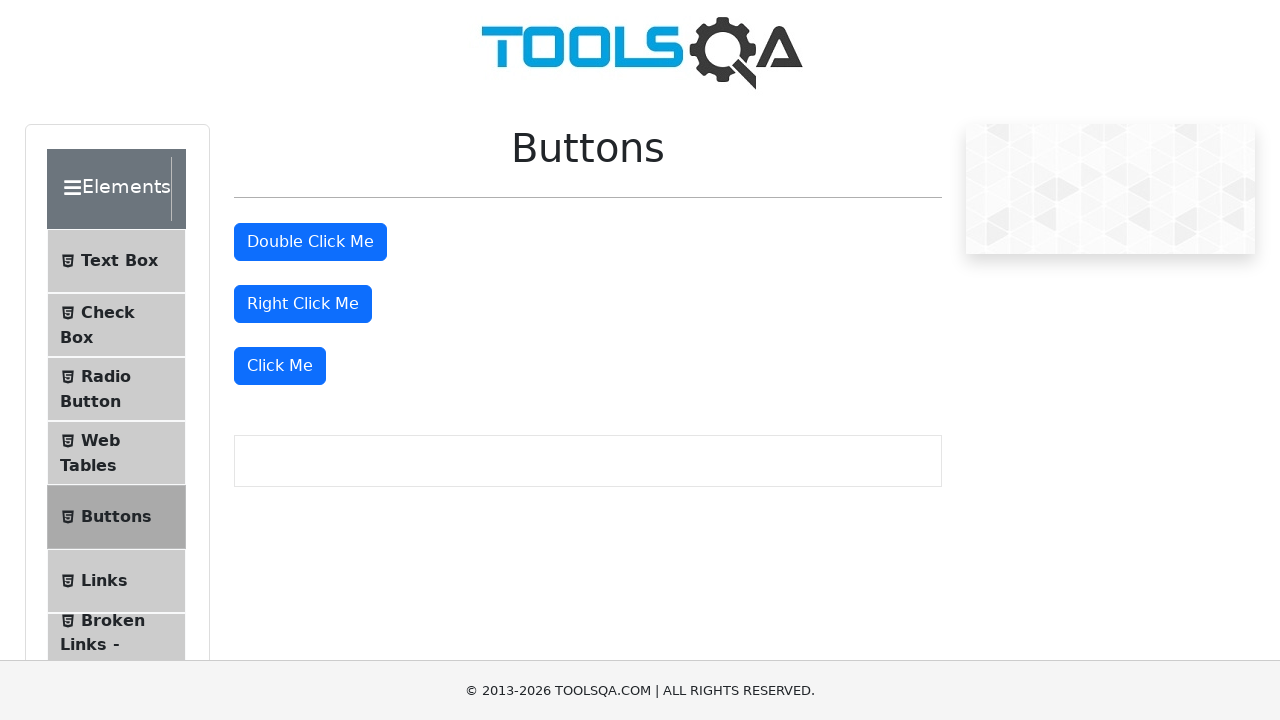

Clicked the 'Click Me' button for dynamic click test at (280, 366) on xpath=//button[text()='Click Me']
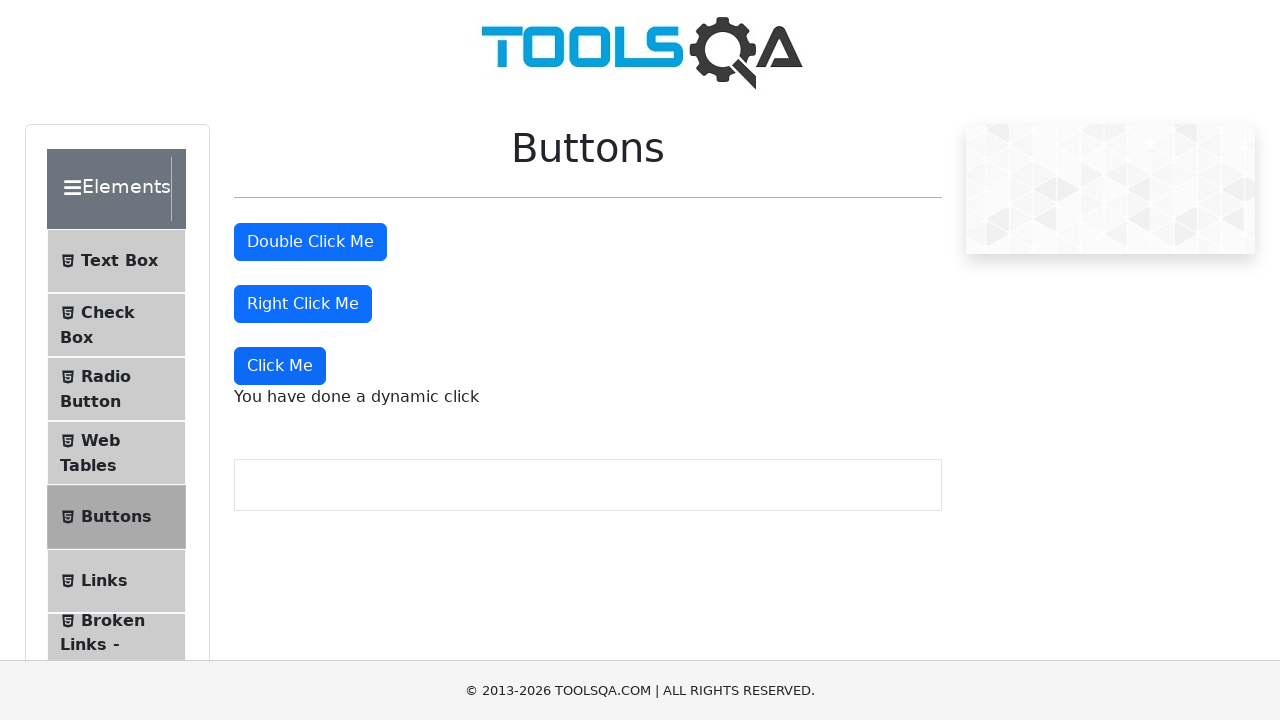

Verified success message 'You have done a dynamic click' appeared
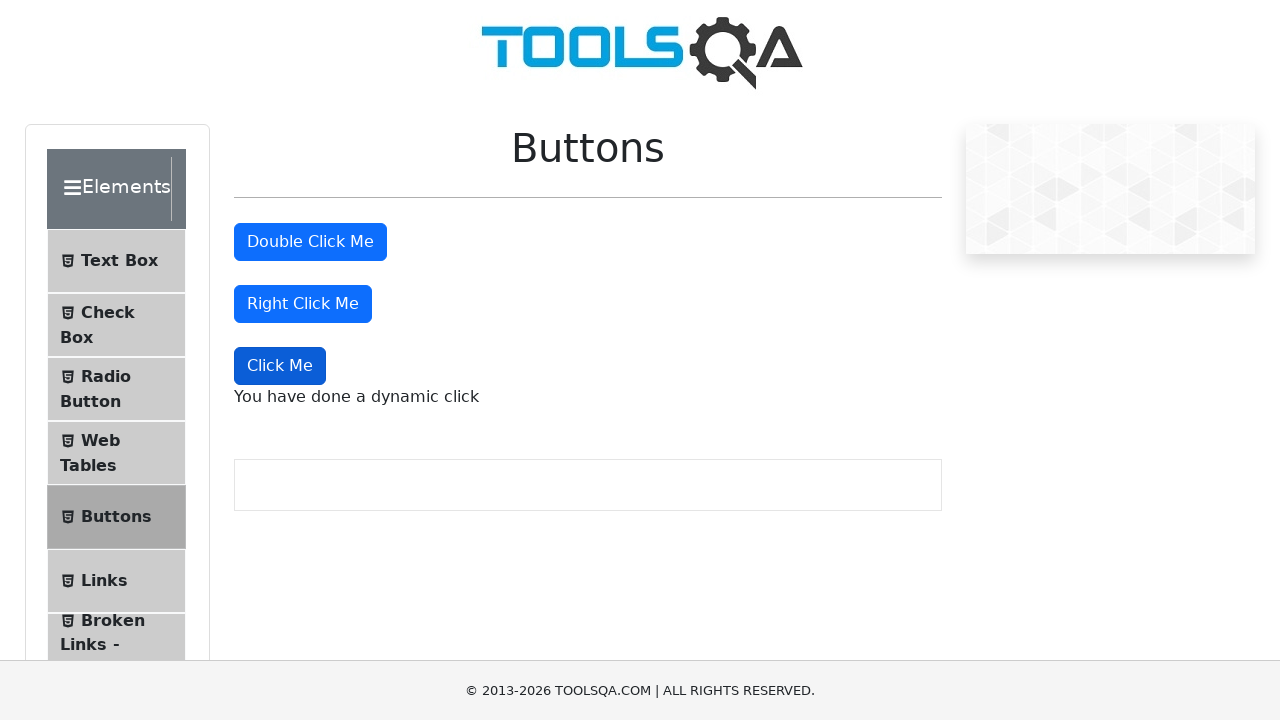

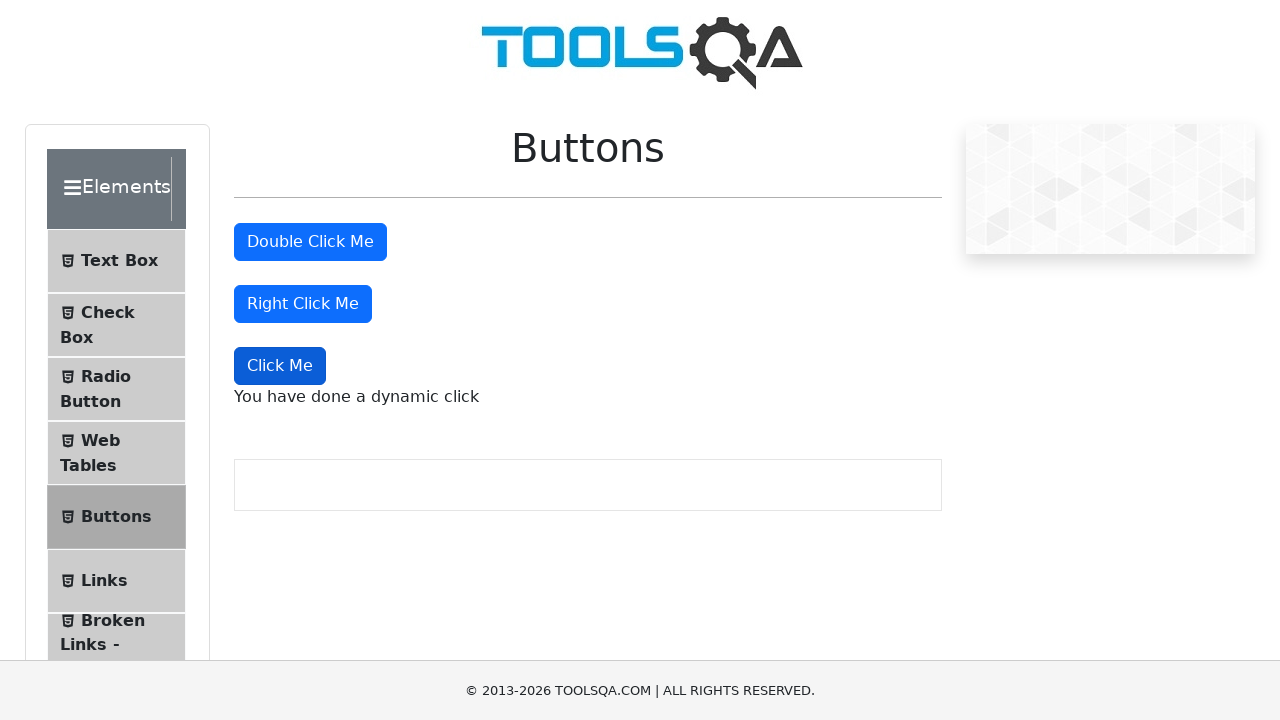